Tests editing a todo item by double-clicking, modifying text, and pressing Enter

Starting URL: https://demo.playwright.dev/todomvc

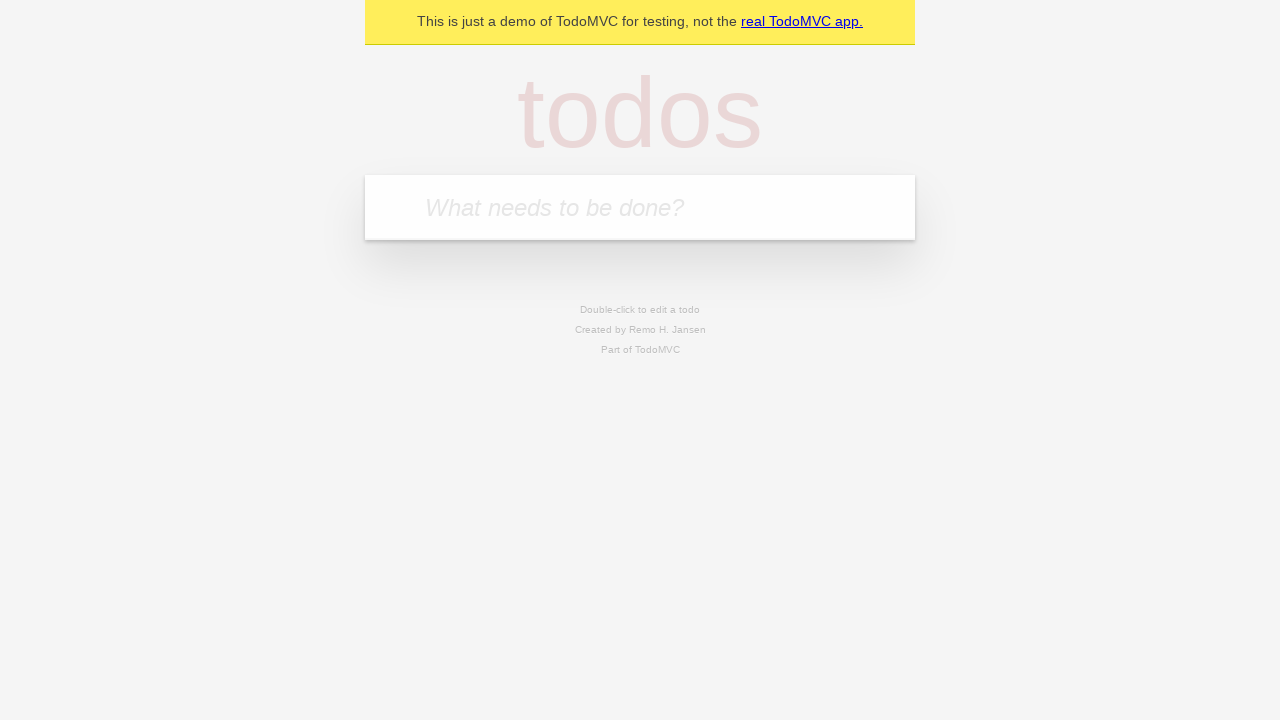

Filled todo input with 'buy some cheese' on internal:attr=[placeholder="What needs to be done?"i]
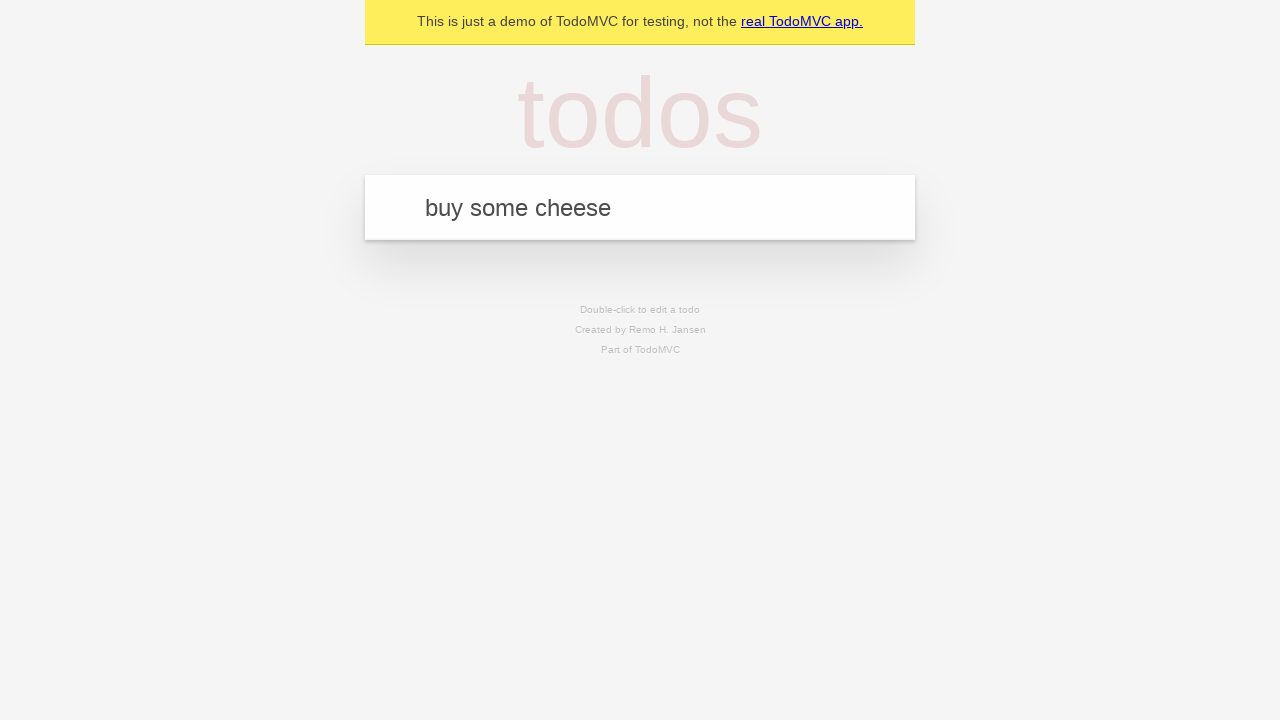

Pressed Enter to create todo 'buy some cheese' on internal:attr=[placeholder="What needs to be done?"i]
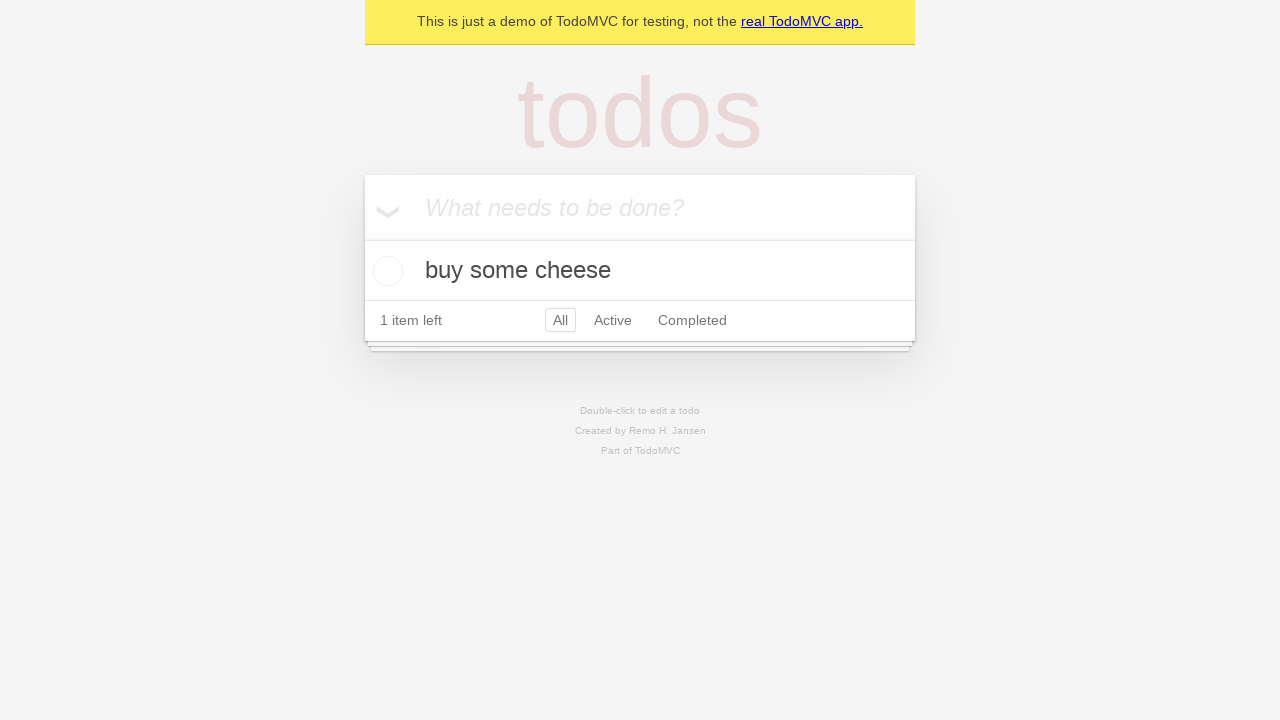

Filled todo input with 'feed the cat' on internal:attr=[placeholder="What needs to be done?"i]
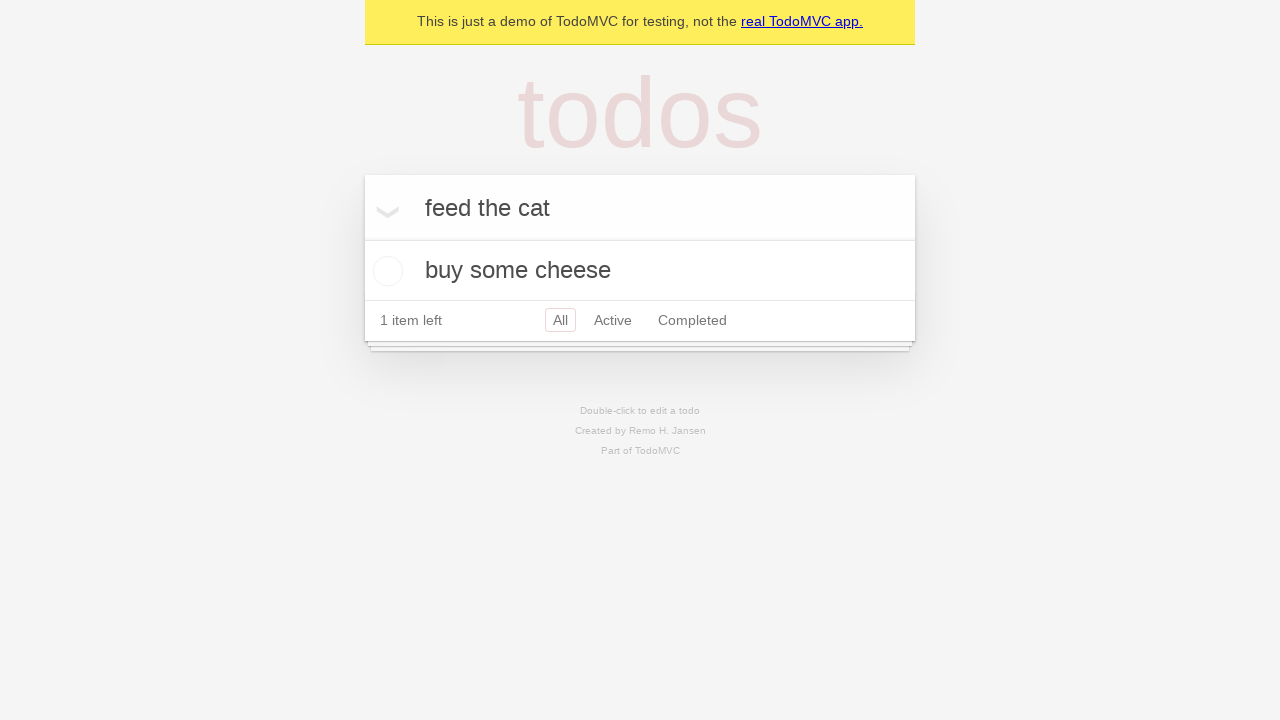

Pressed Enter to create todo 'feed the cat' on internal:attr=[placeholder="What needs to be done?"i]
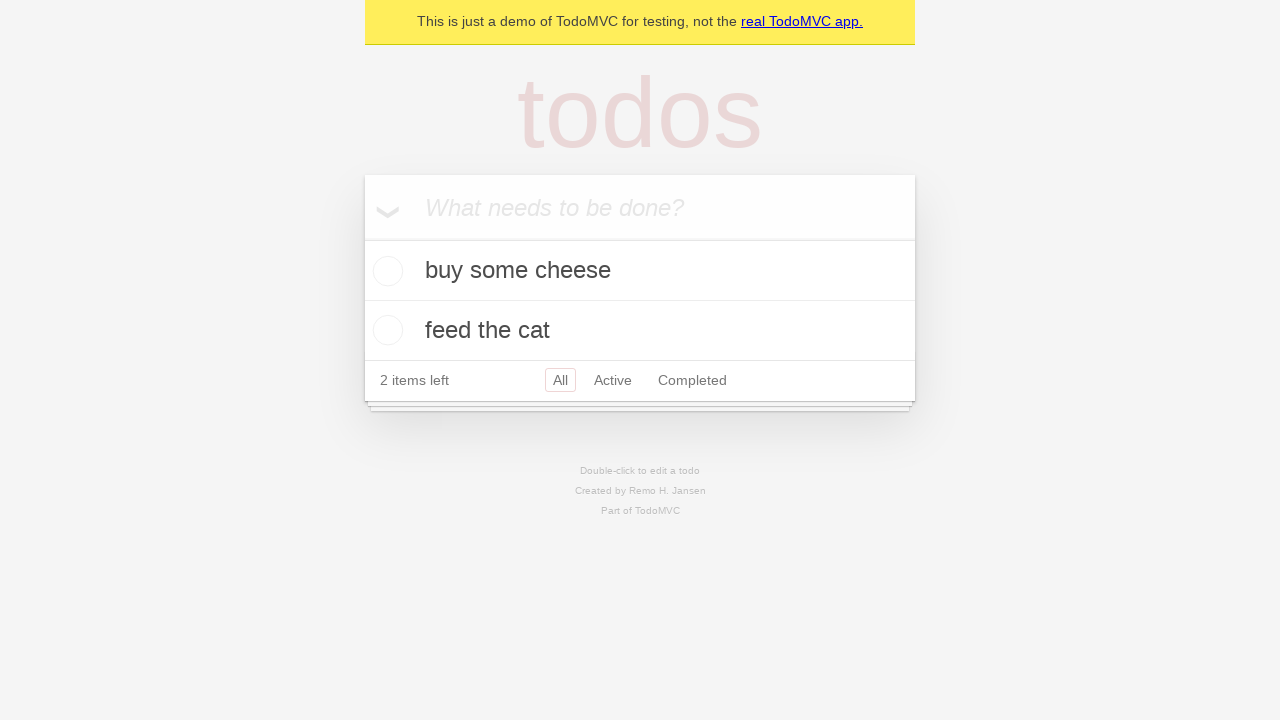

Filled todo input with 'book a doctors appointment' on internal:attr=[placeholder="What needs to be done?"i]
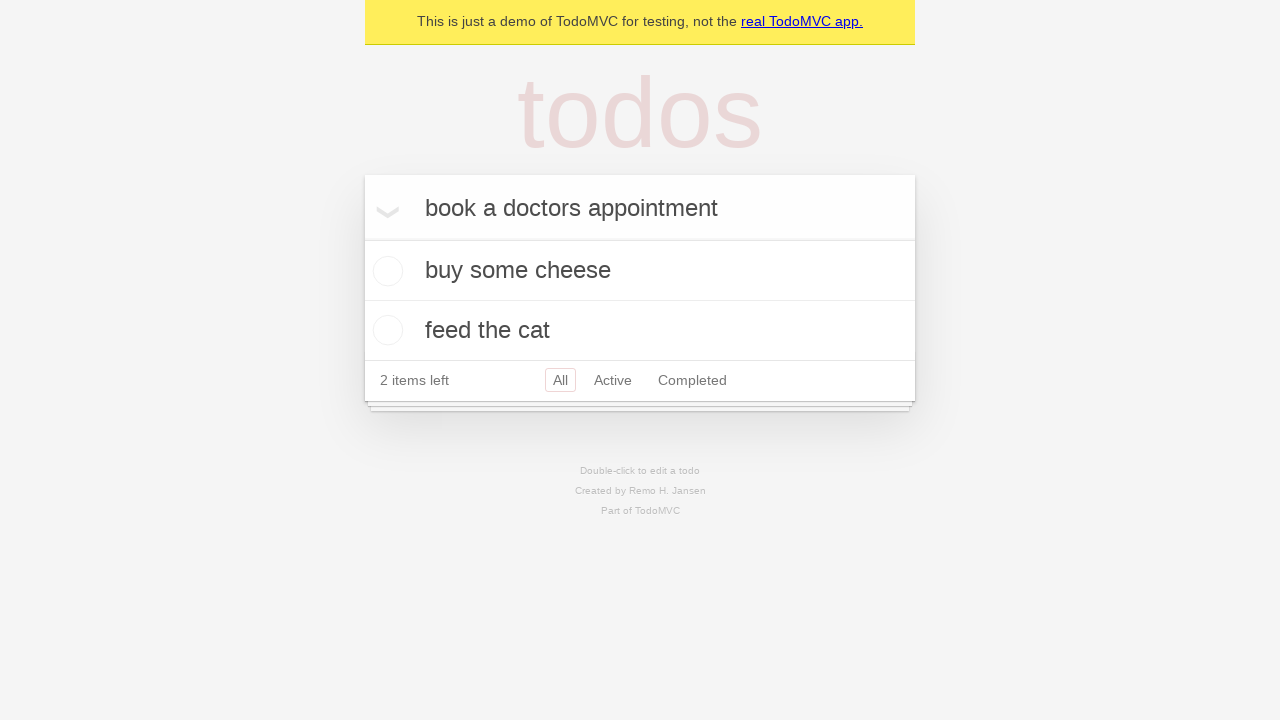

Pressed Enter to create todo 'book a doctors appointment' on internal:attr=[placeholder="What needs to be done?"i]
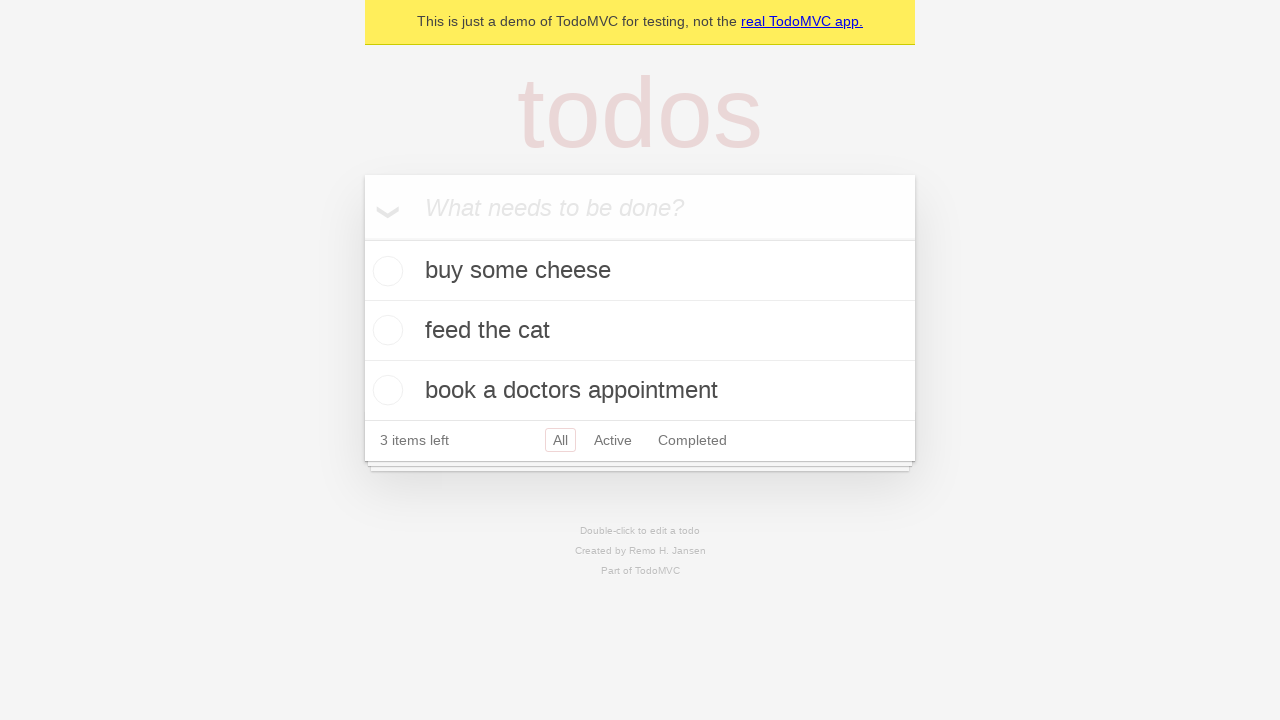

Waited for all 3 todos to be created
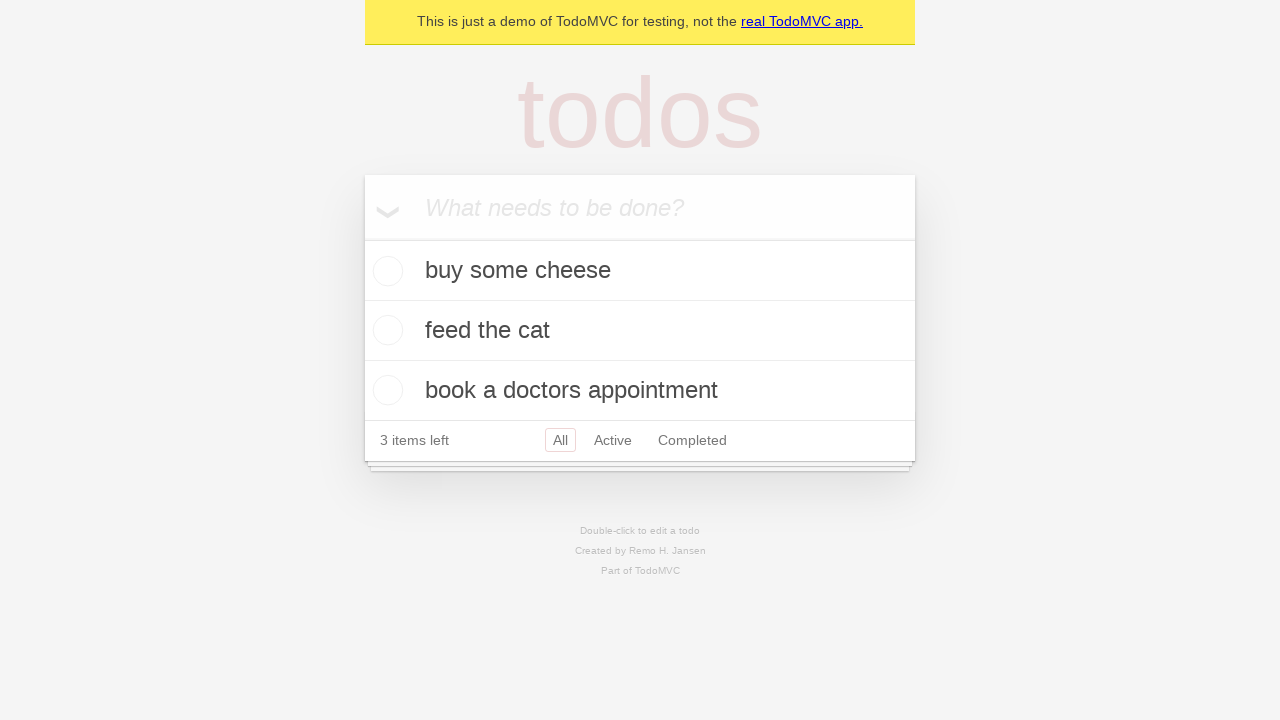

Double-clicked second todo item to enter edit mode at (640, 331) on internal:testid=[data-testid="todo-item"s] >> nth=1
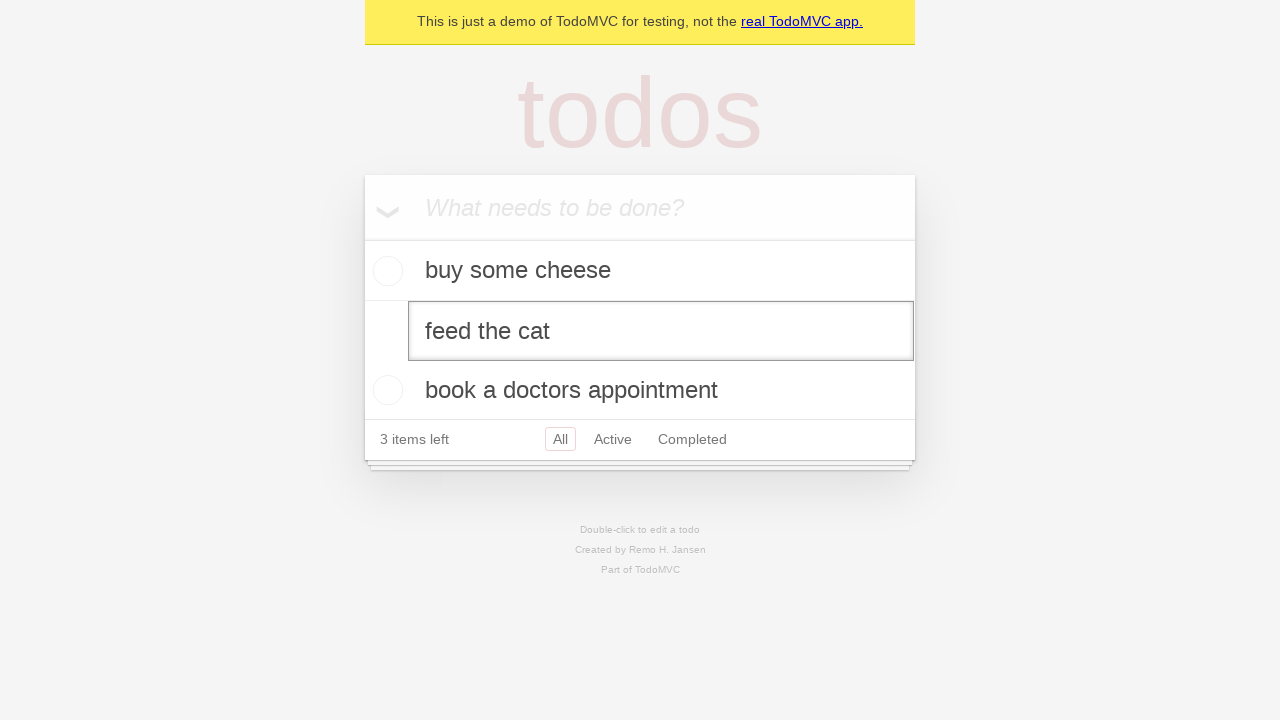

Changed todo text to 'buy some sausages' on internal:testid=[data-testid="todo-item"s] >> nth=1 >> internal:role=textbox[nam
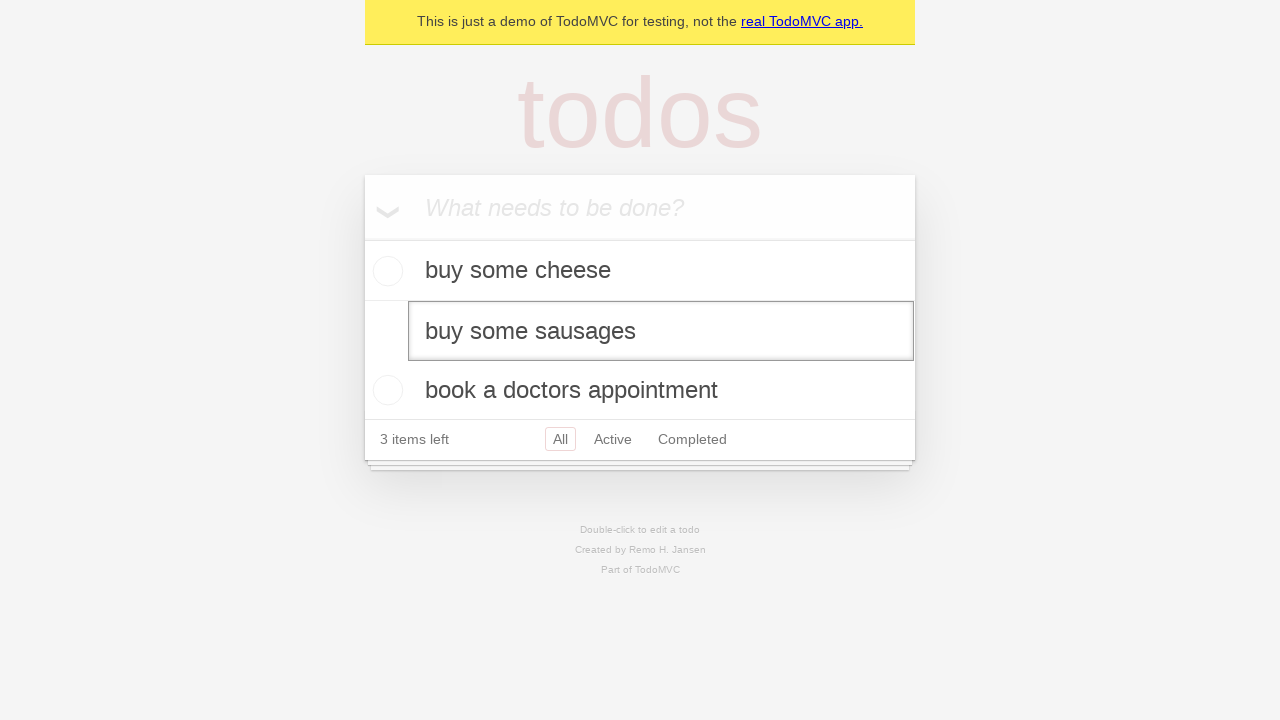

Pressed Enter to confirm todo edit on internal:testid=[data-testid="todo-item"s] >> nth=1 >> internal:role=textbox[nam
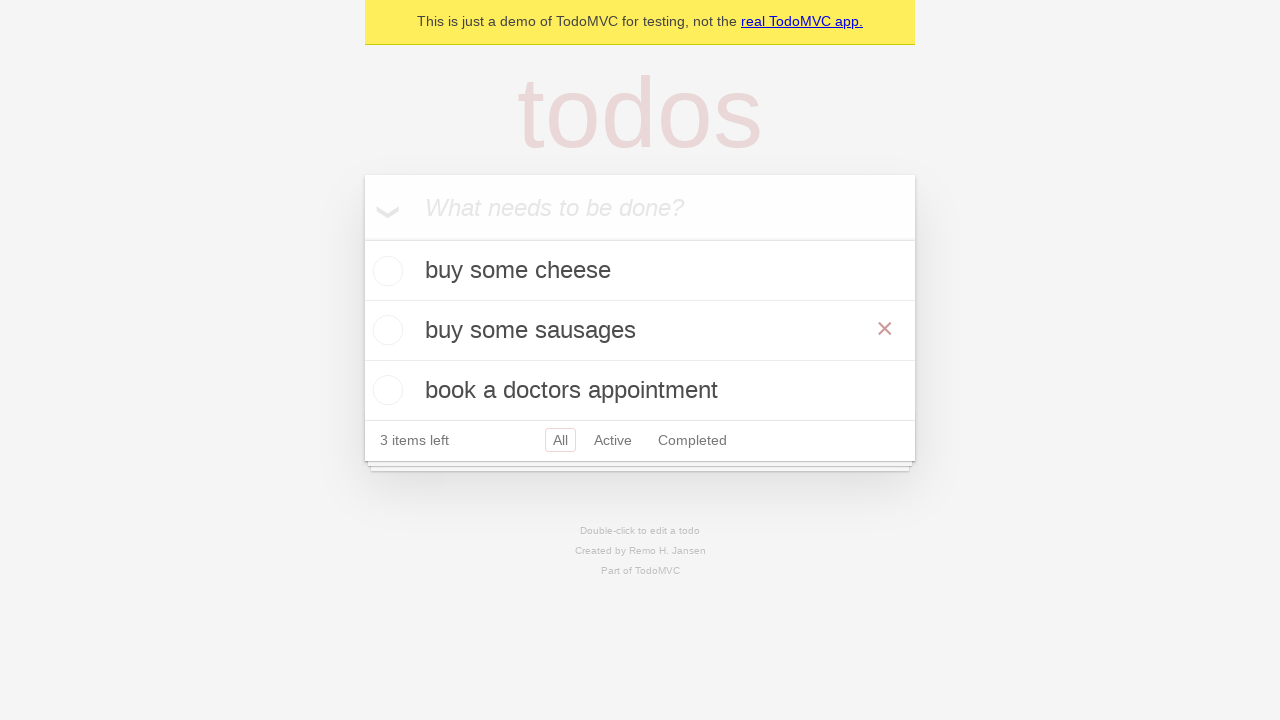

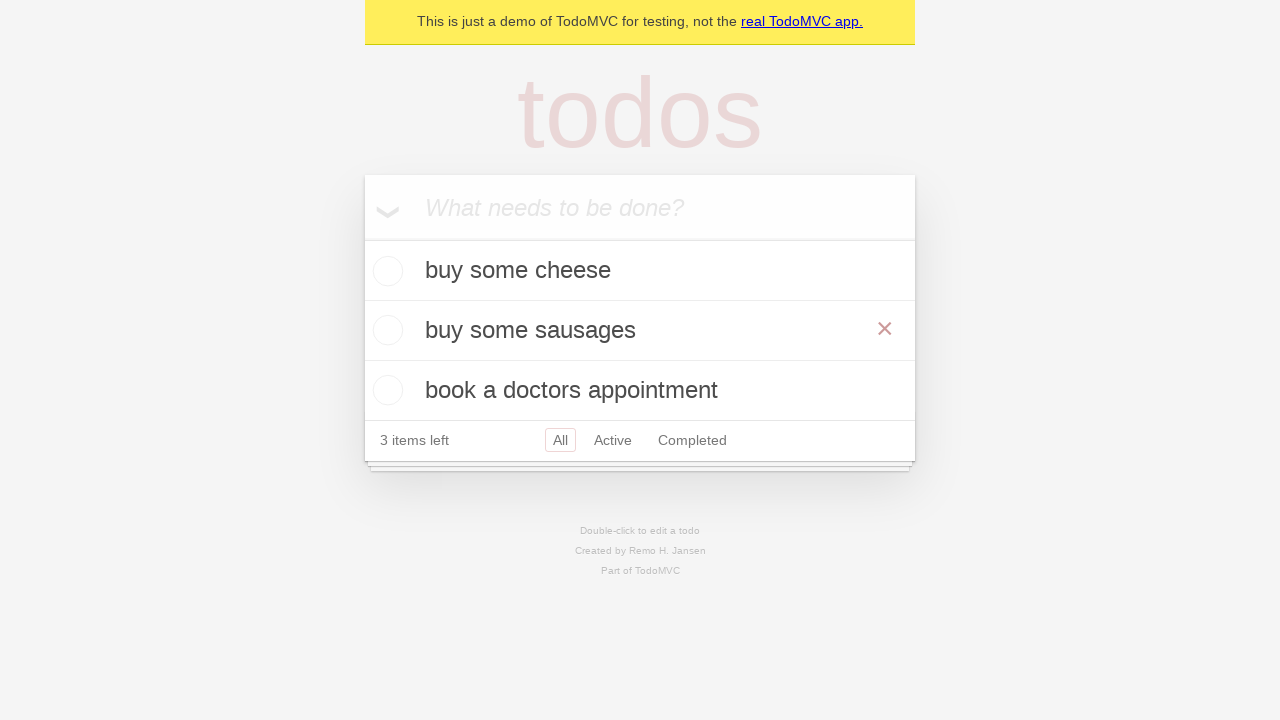